Tests handling of a prompt alert box by clicking a button, entering text into the prompt, and accepting it

Starting URL: https://testpages.herokuapp.com/styled/alerts/alert-test.html

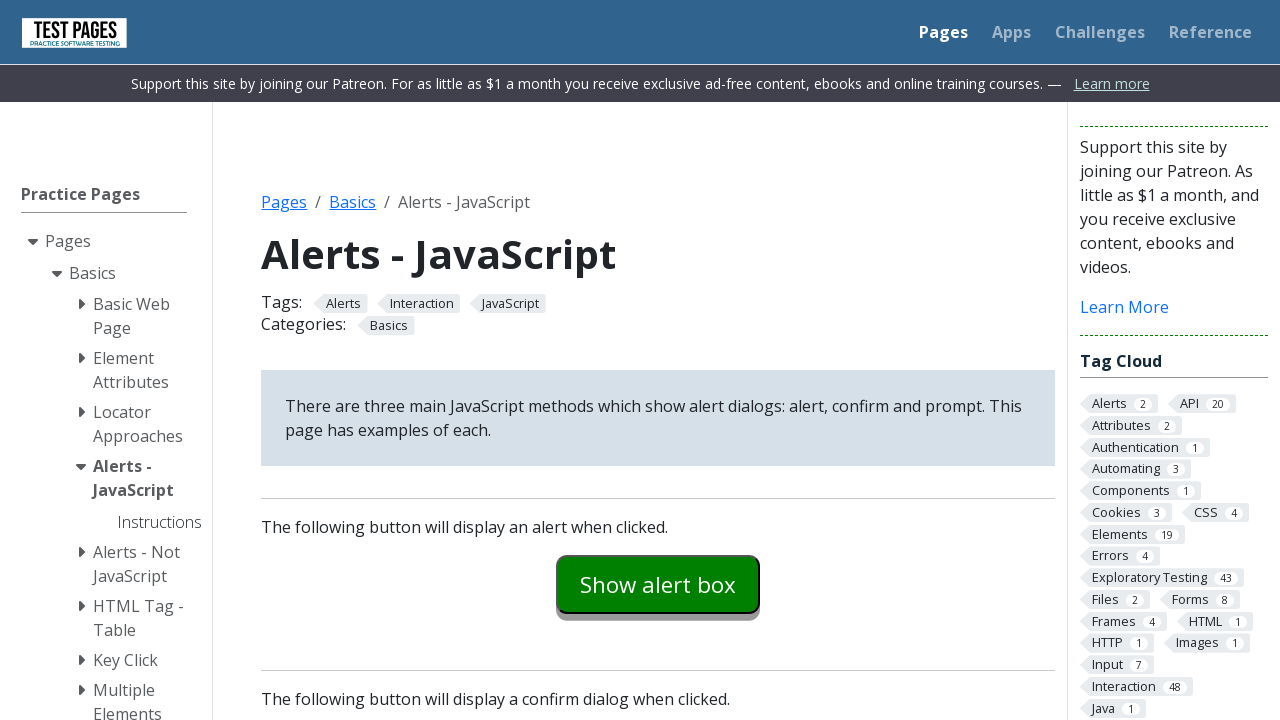

Set up dialog handler to accept prompt with text 'John'
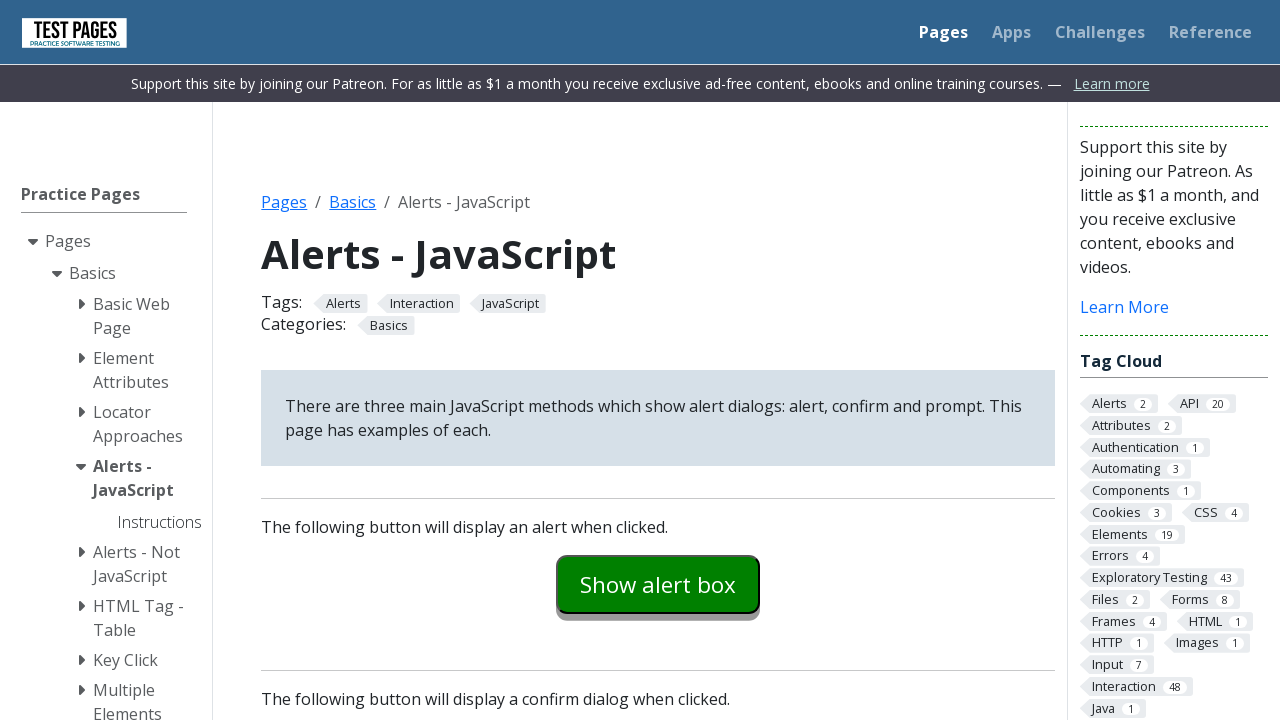

Clicked button to trigger prompt alert at (658, 360) on #promptexample
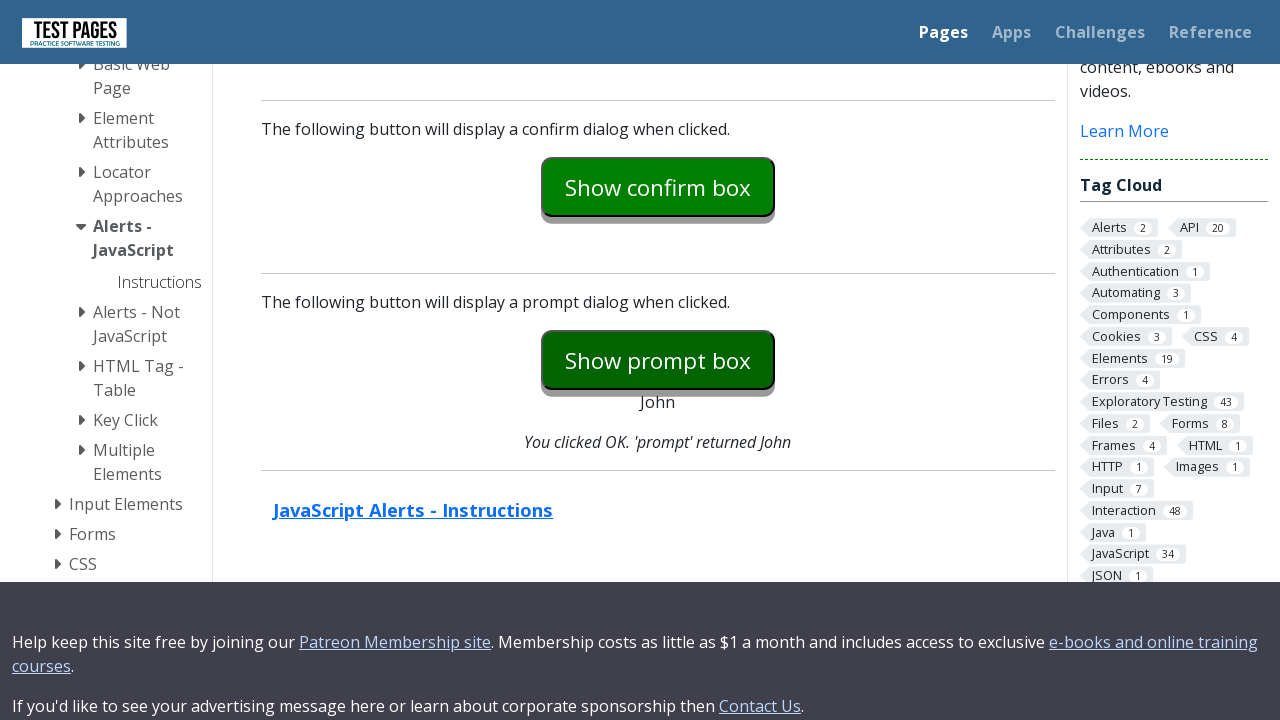

Prompt result message appeared
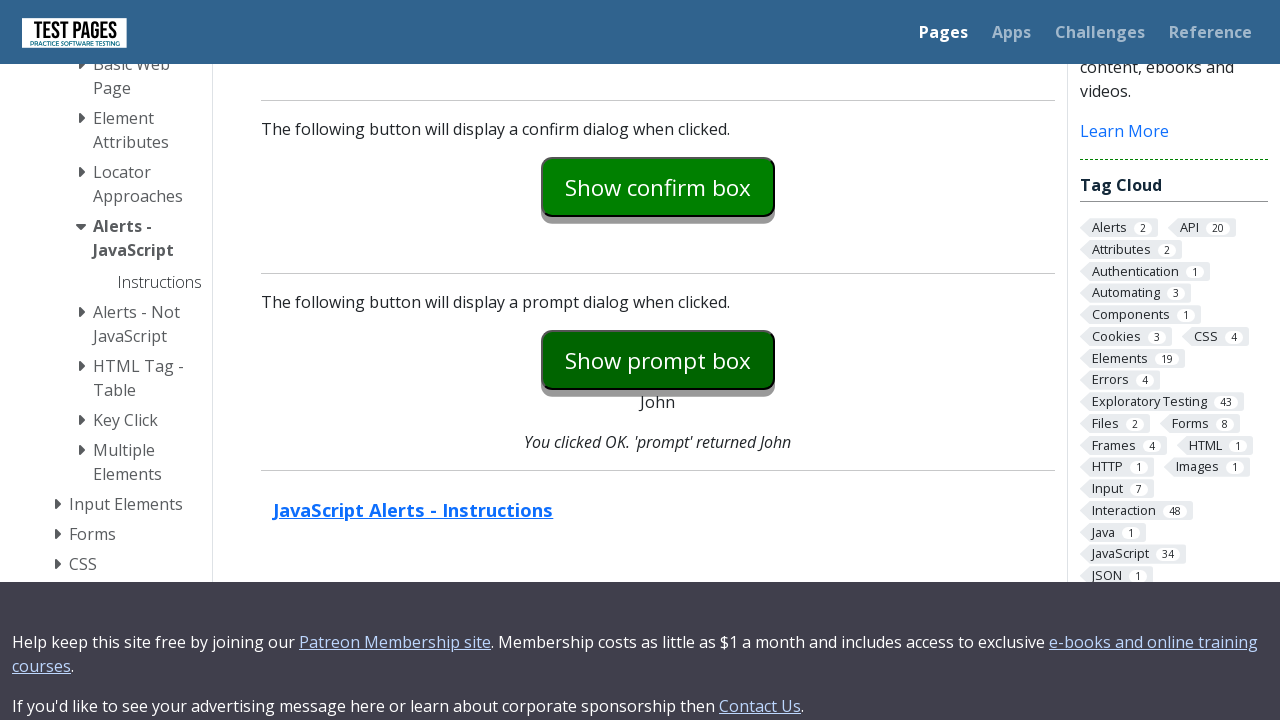

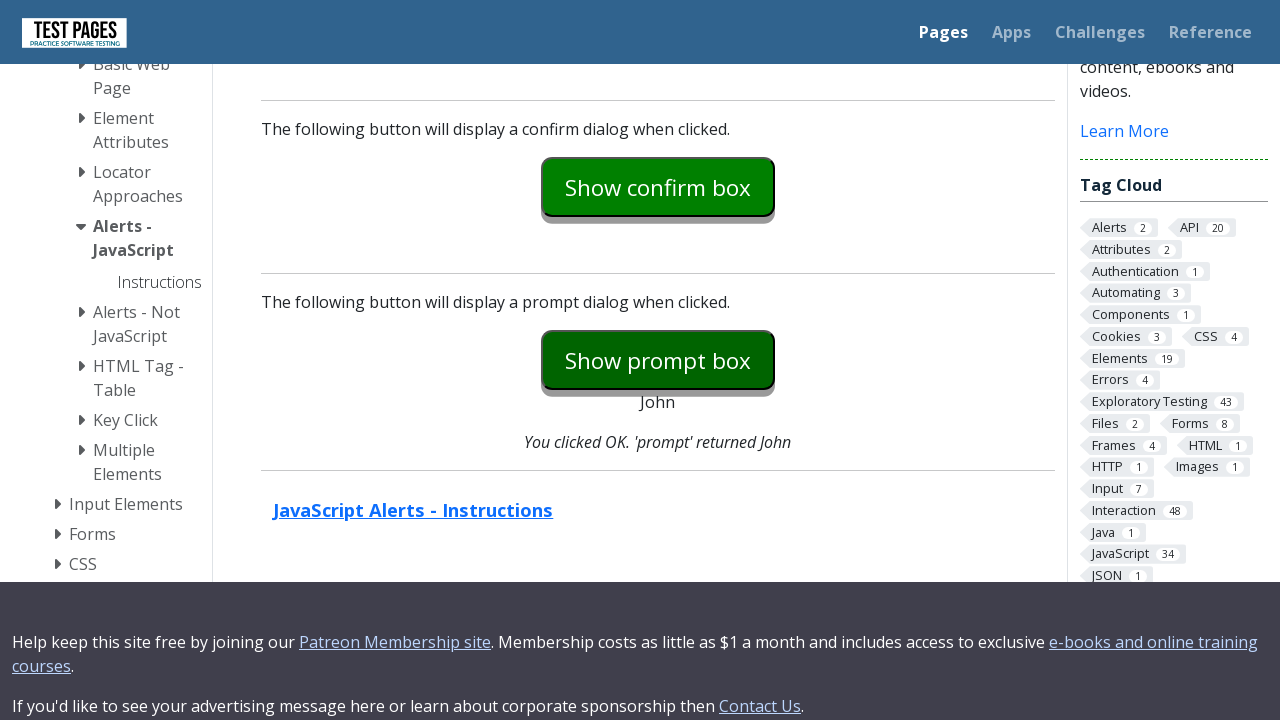